Tests display visibility by clicking hide button to toggle an input field's visibility

Starting URL: https://rahulshettyacademy.com/AutomationPractice/

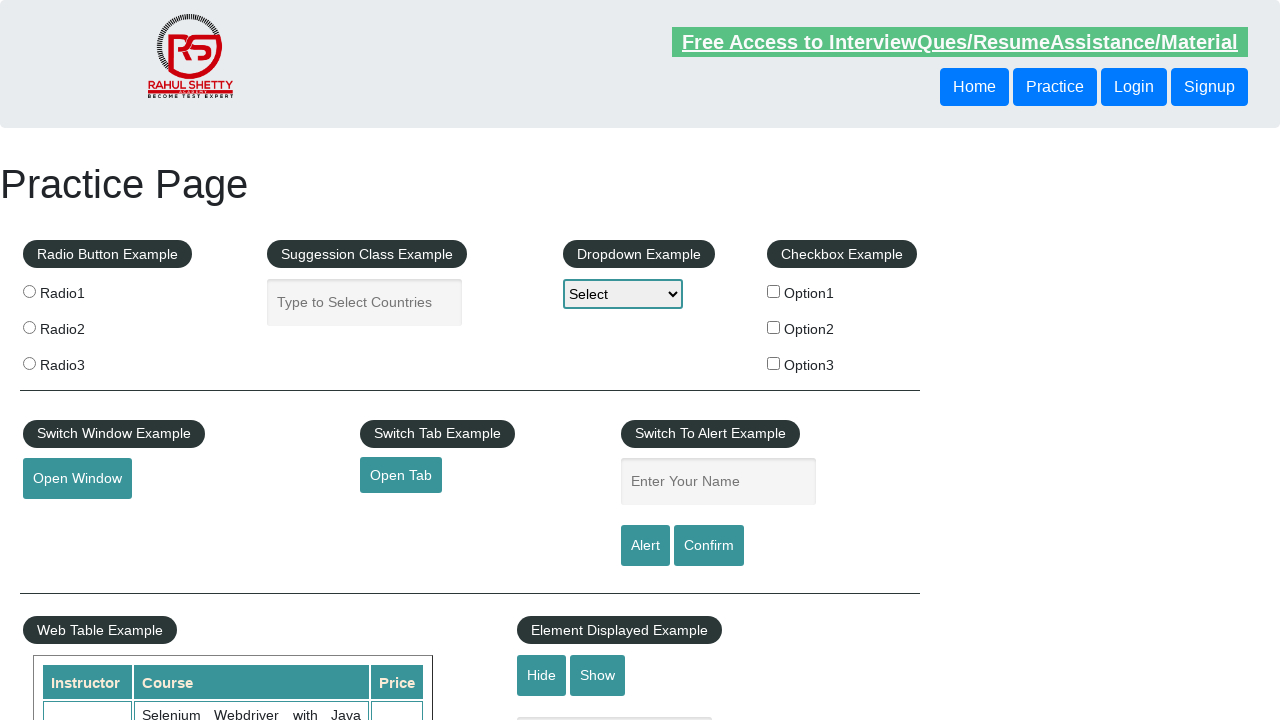

Located the display input field
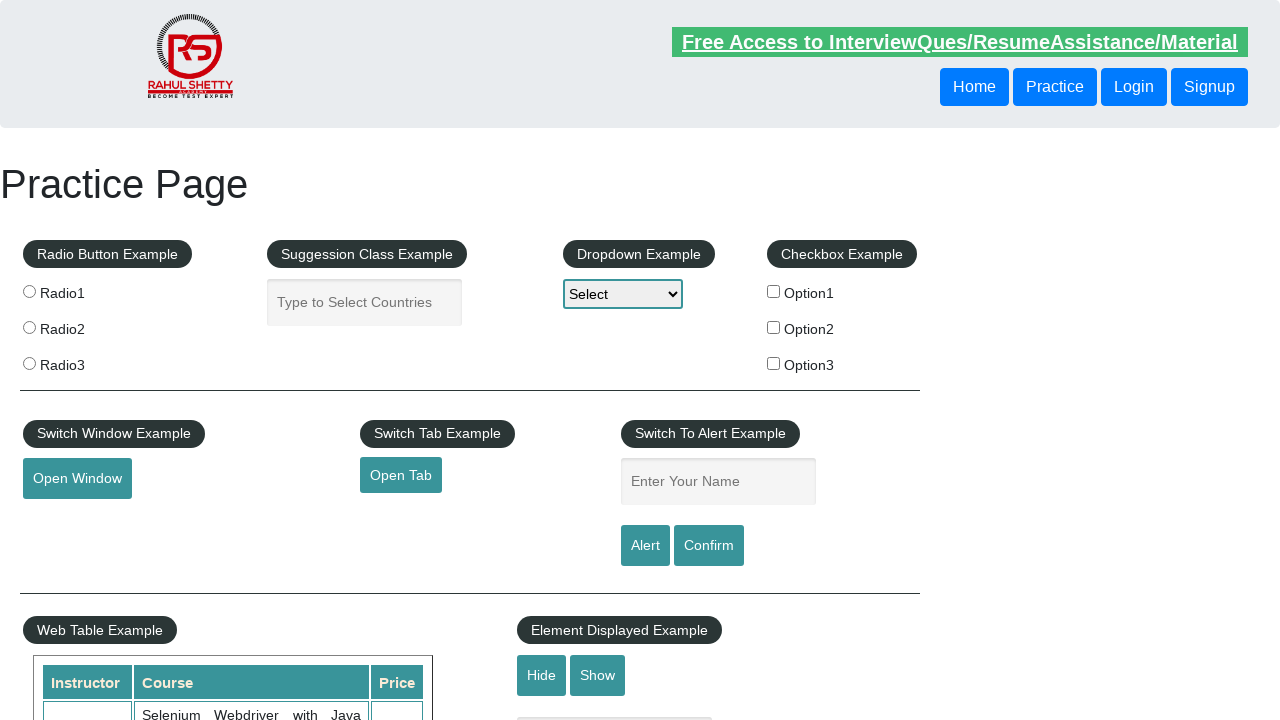

Checked initial visibility of display input field - visible
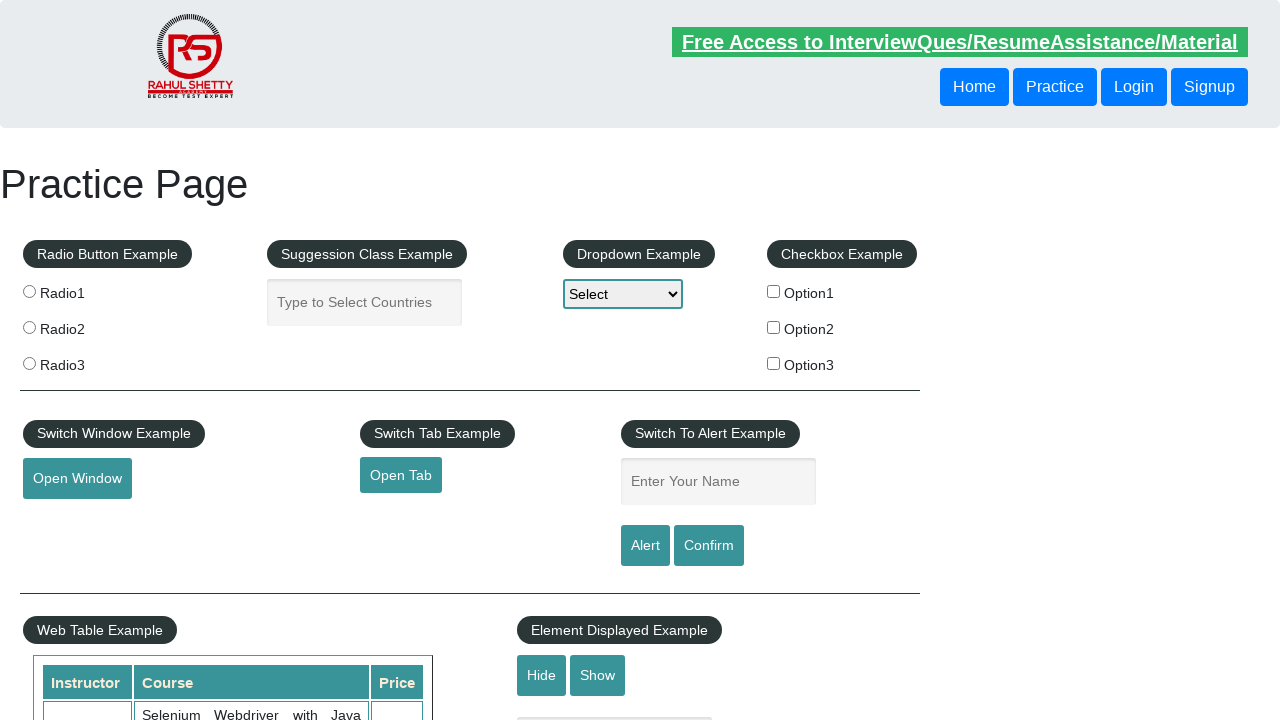

Clicked hide button to toggle input field visibility at (542, 675) on #hide-textbox
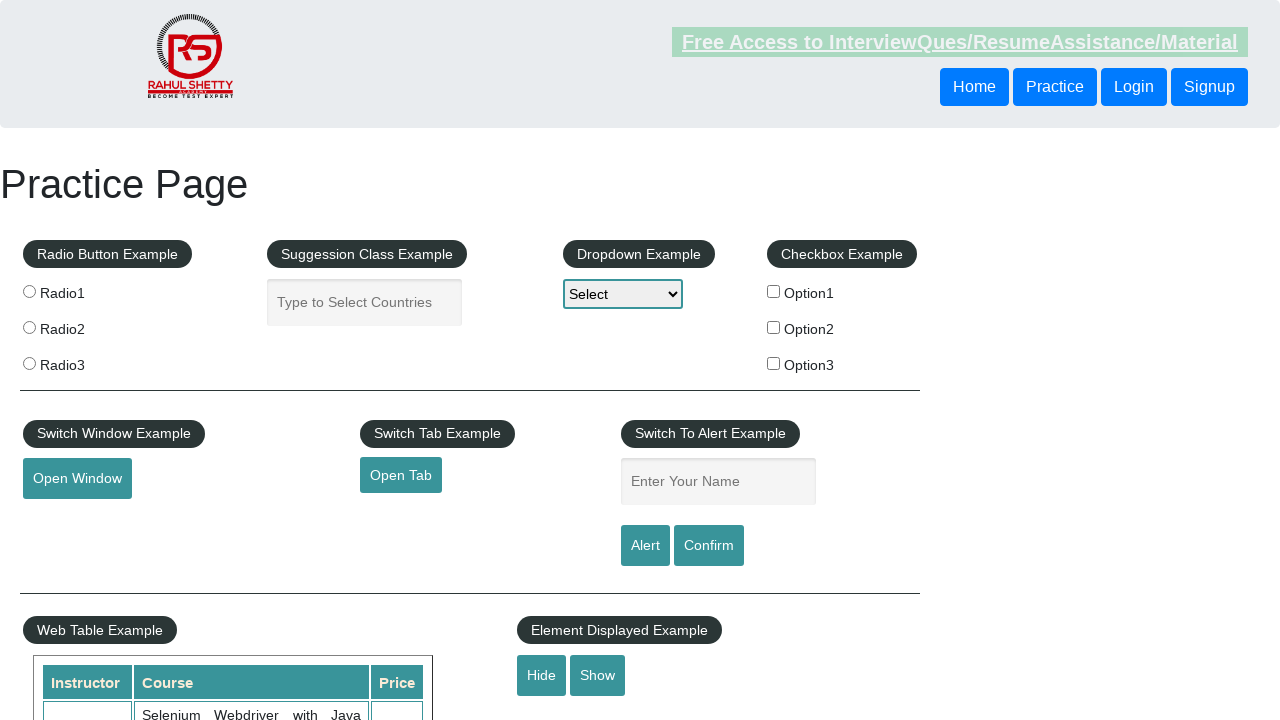

Checked visibility of display input field after hiding - not visible
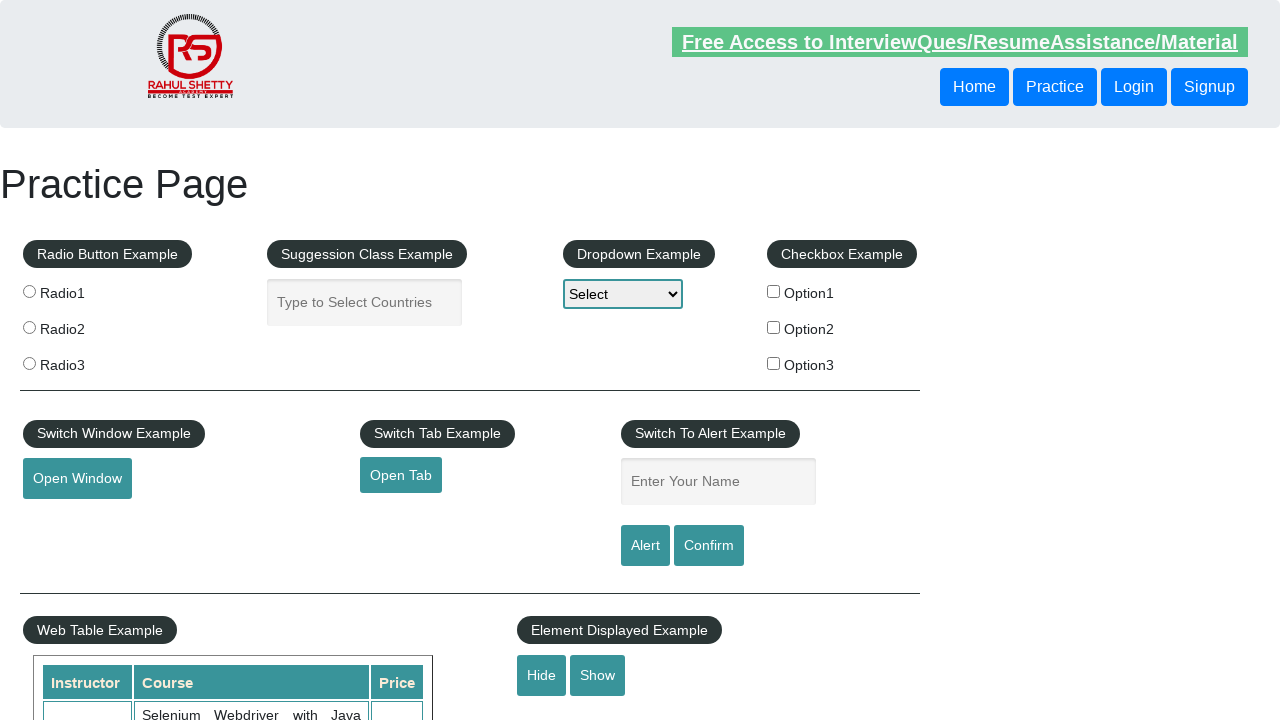

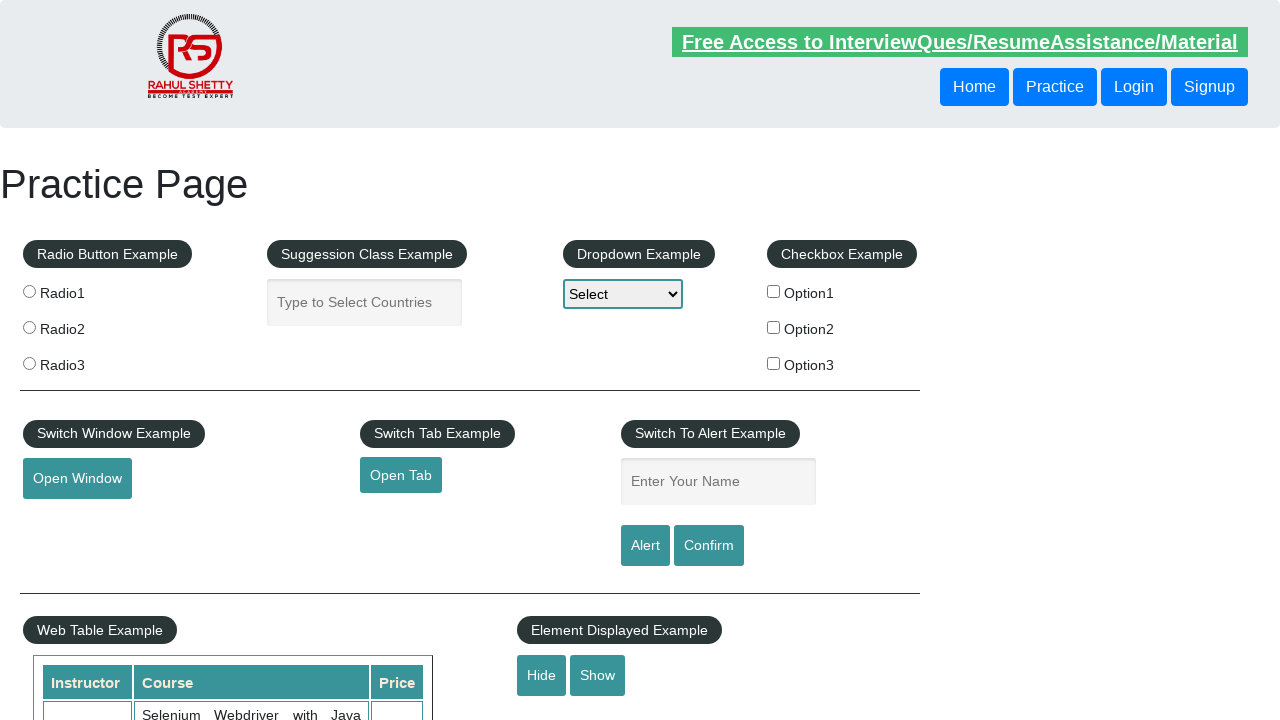